Tests an e-commerce shopping cart flow by searching for products, adding them to cart, applying a promo code, and verifying price calculations

Starting URL: https://rahulshettyacademy.com/seleniumPractise/#/

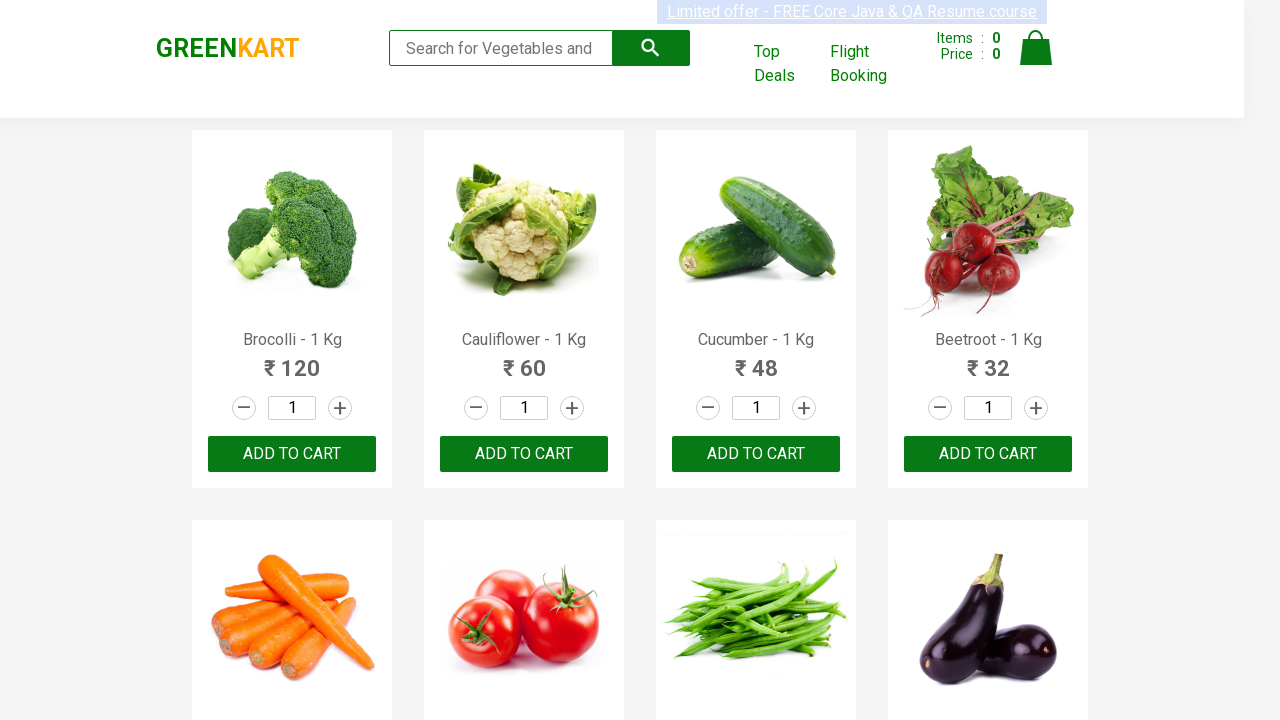

Filled search field with 'ber' to find products on .search-keyword
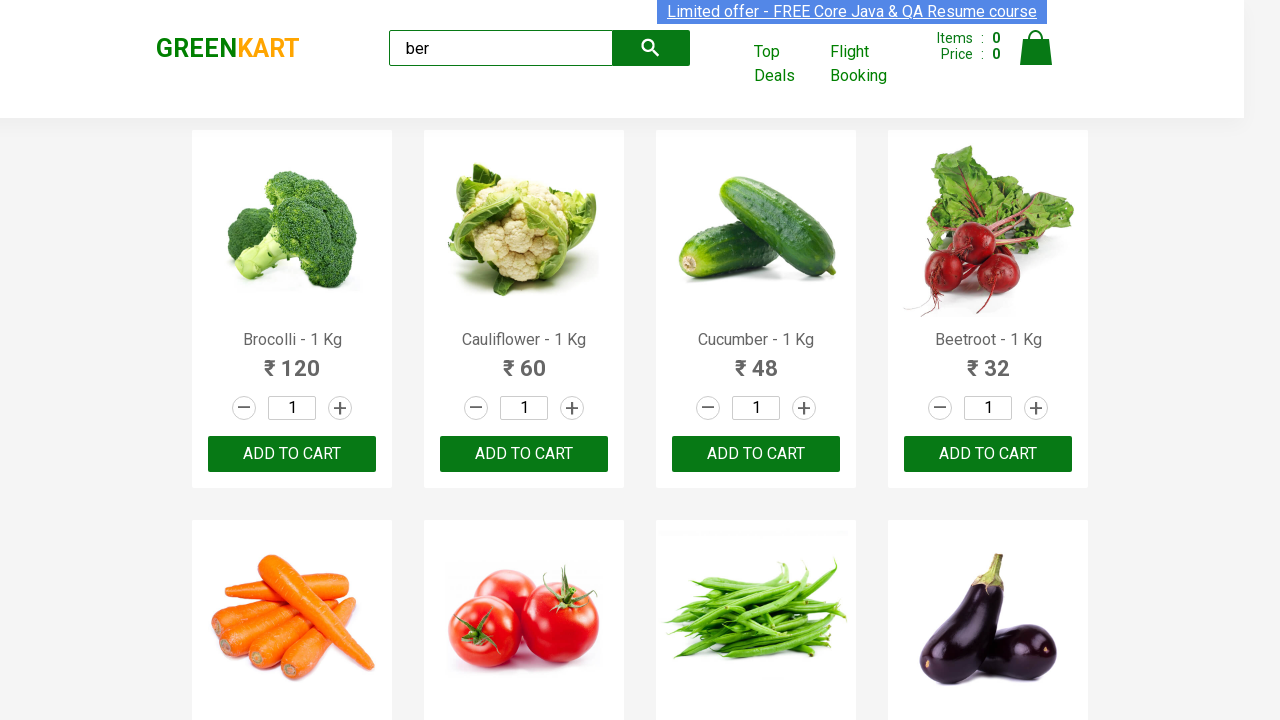

Waited for search results to load
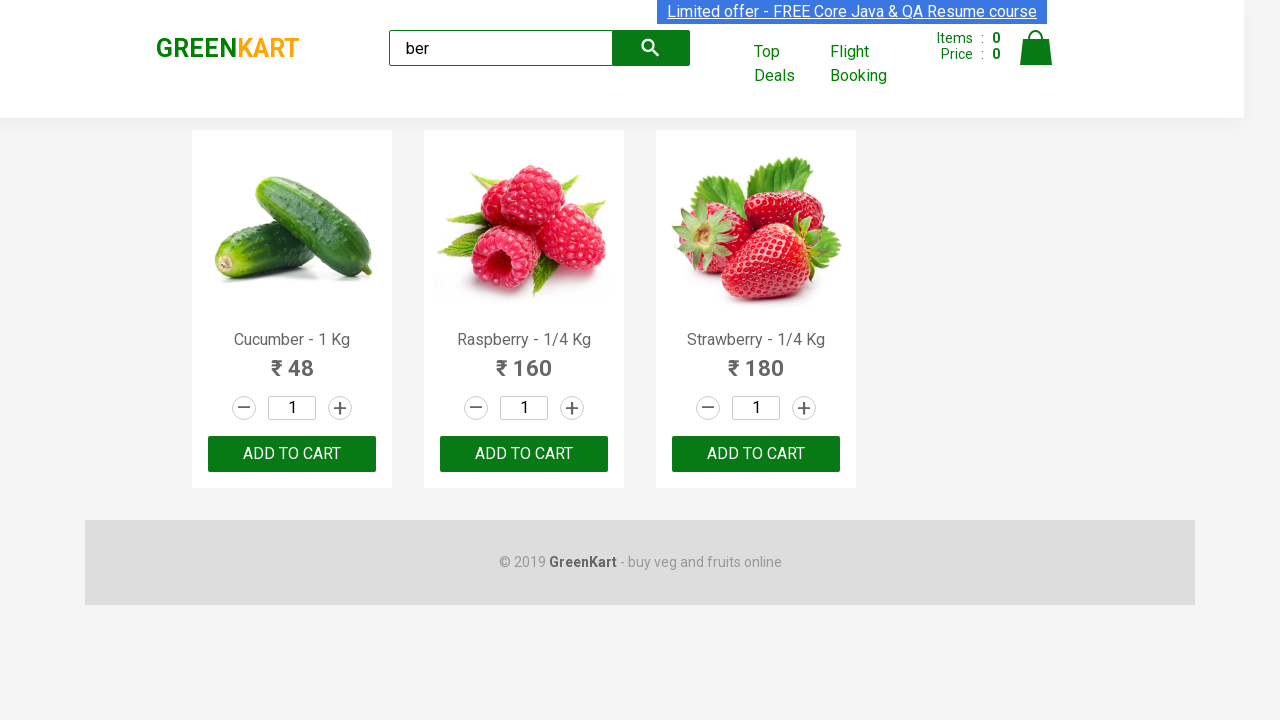

Retrieved all 'Add to cart' buttons from search results
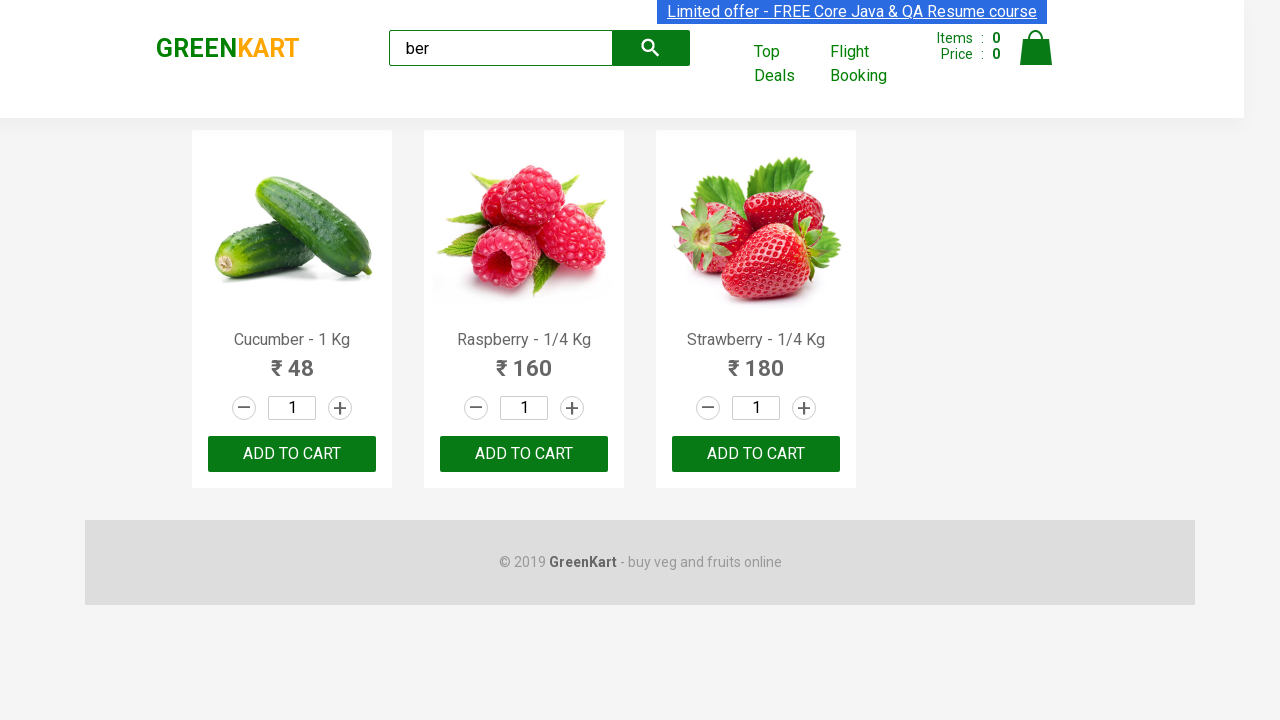

Clicked 'Add to cart' button for a product at (292, 454) on xpath=//div[@class='product-action']/button >> nth=0
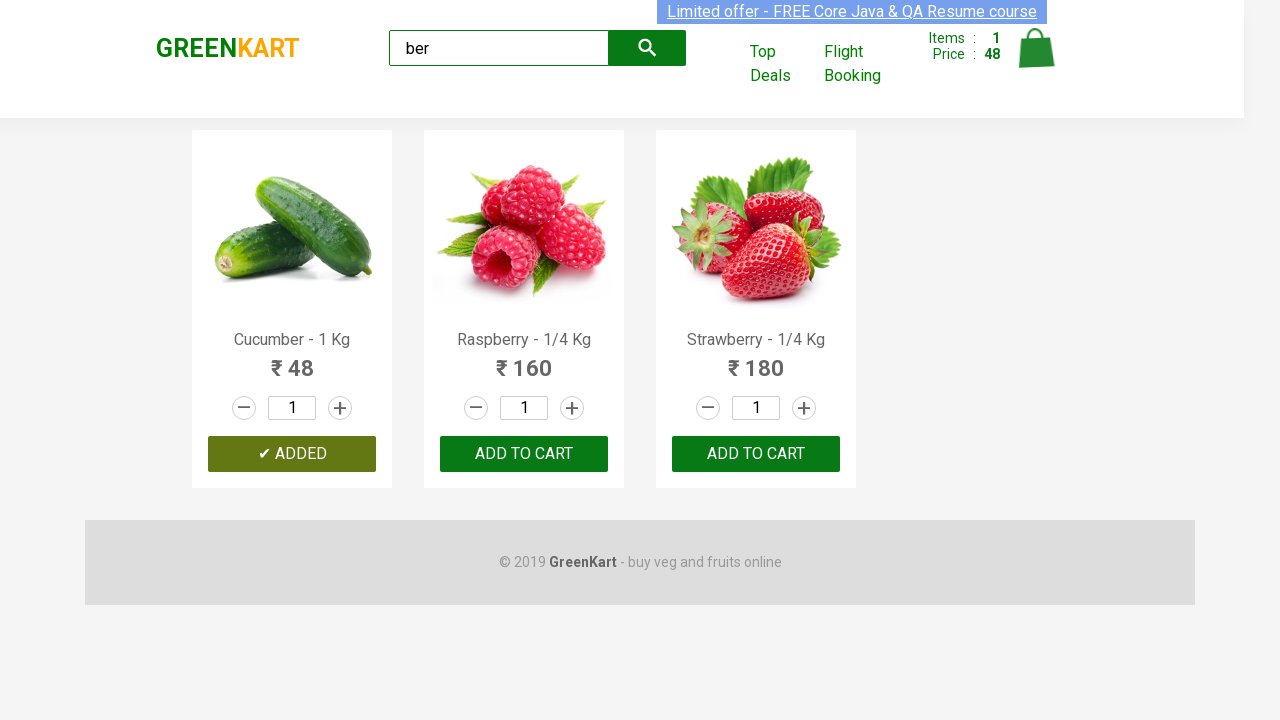

Clicked 'Add to cart' button for a product at (524, 454) on xpath=//div[@class='product-action']/button >> nth=1
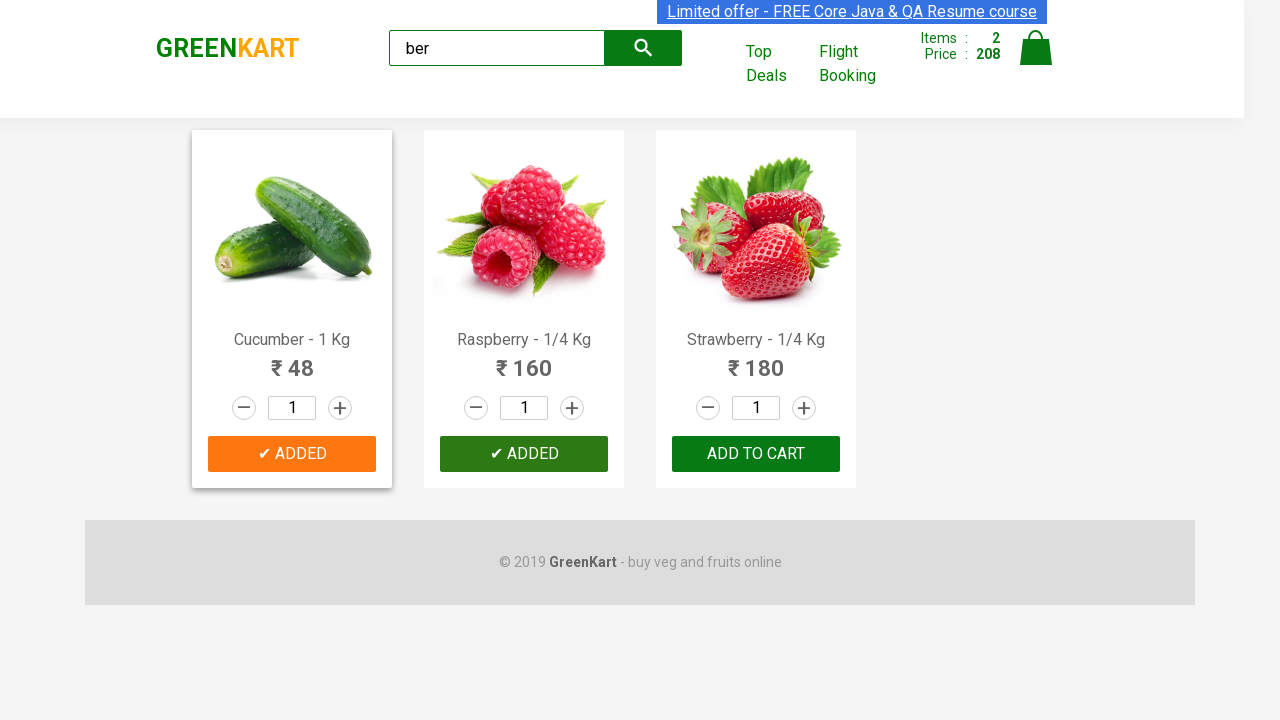

Clicked 'Add to cart' button for a product at (756, 454) on xpath=//div[@class='product-action']/button >> nth=2
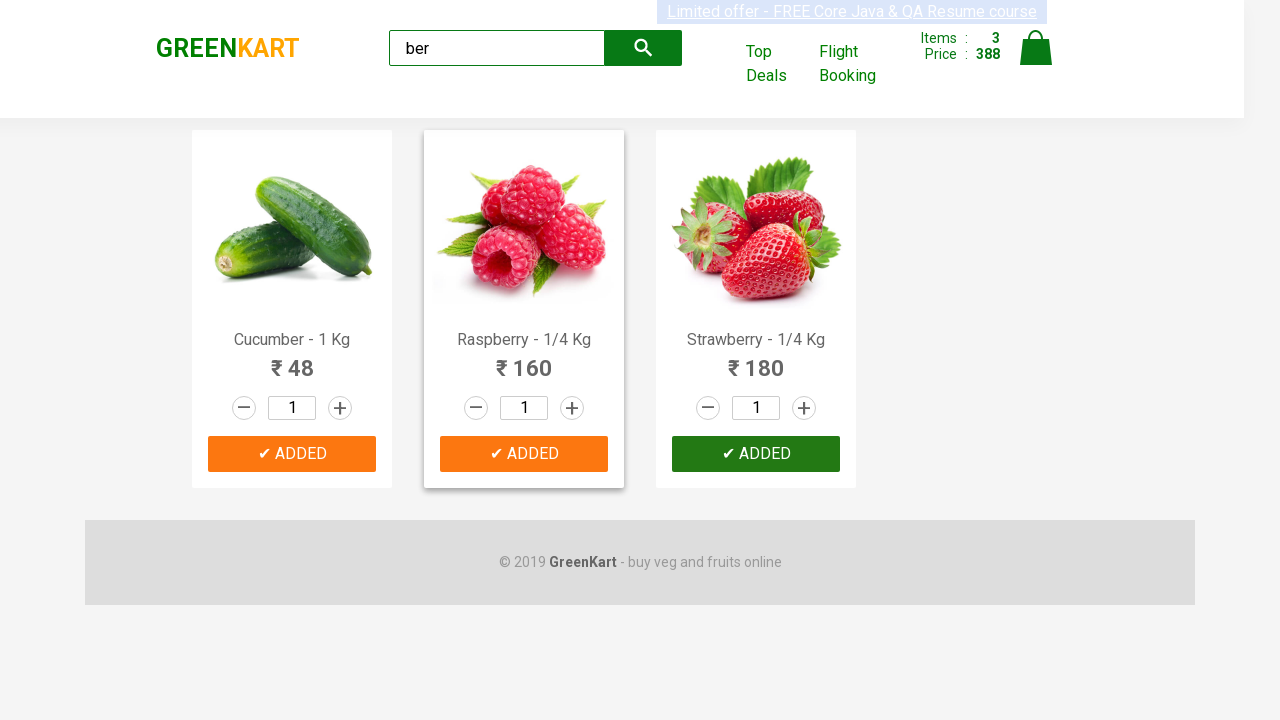

Clicked cart icon to view shopping cart at (1036, 48) on img[alt='Cart']
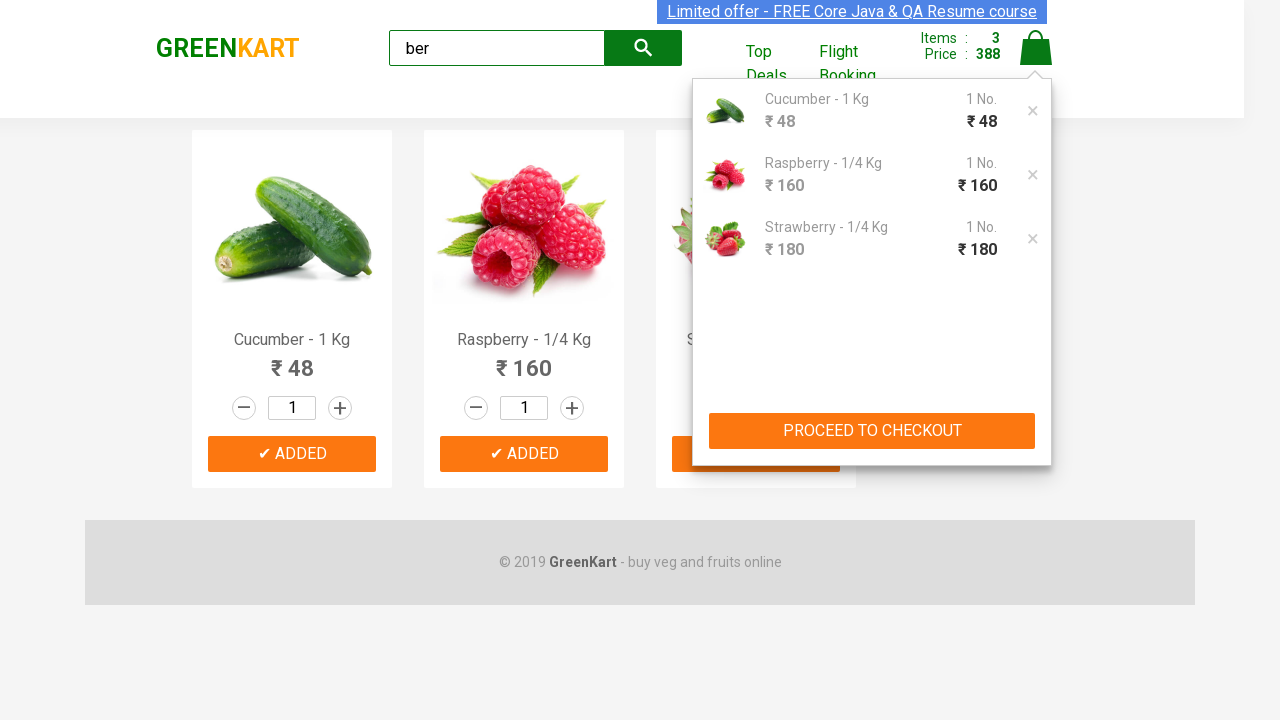

Clicked 'PROCEED TO CHECKOUT' button at (872, 431) on xpath=//button[text()='PROCEED TO CHECKOUT']
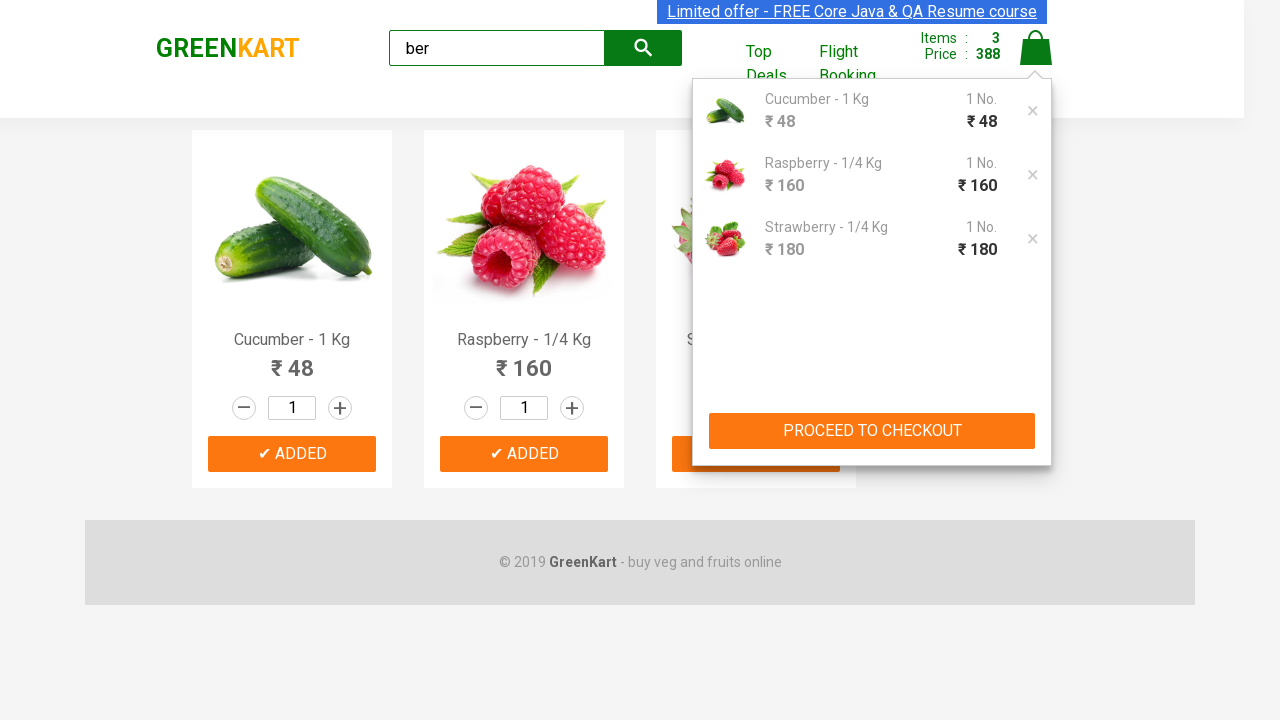

Checkout page loaded with product prices visible
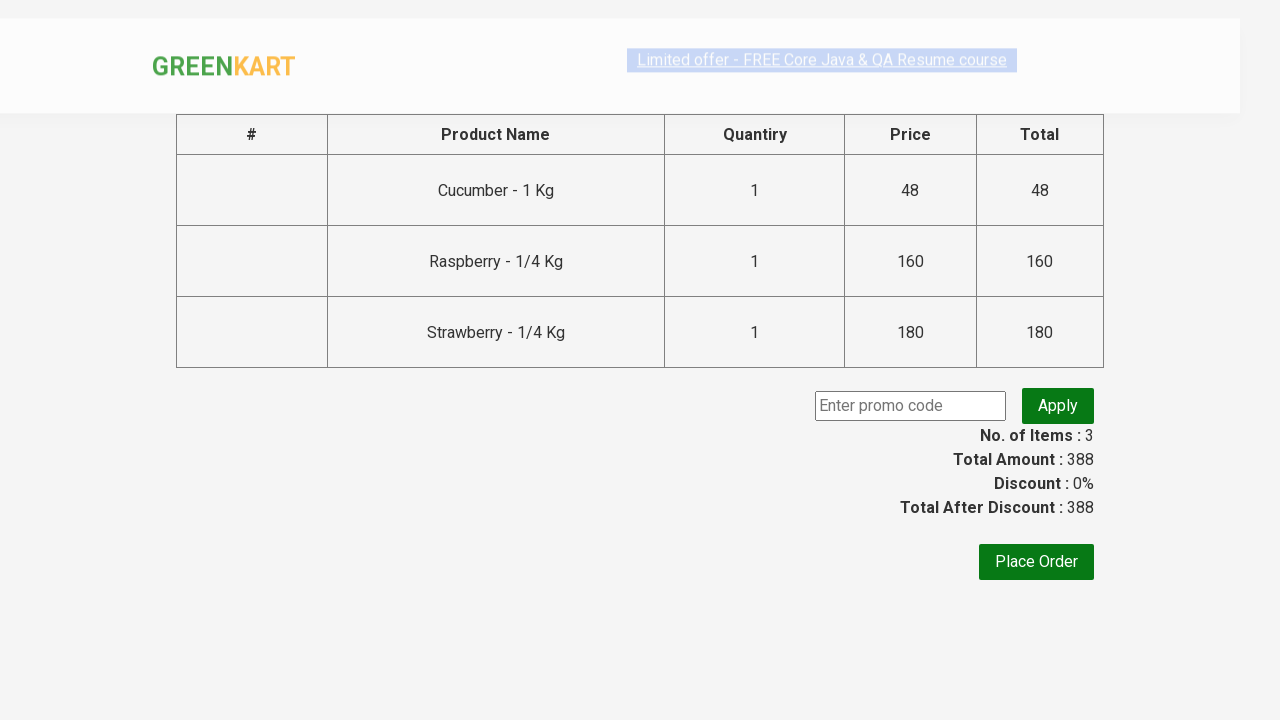

Retrieved all product prices from checkout page
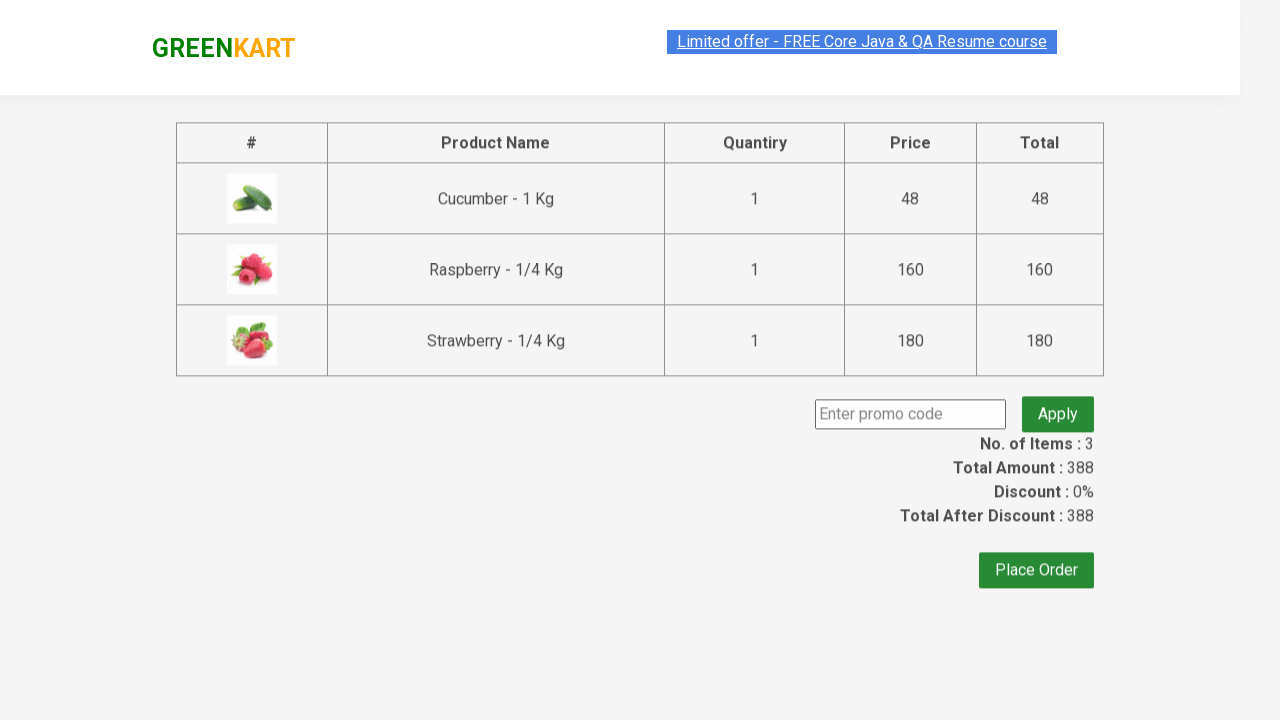

Calculated sum of all product prices: 388
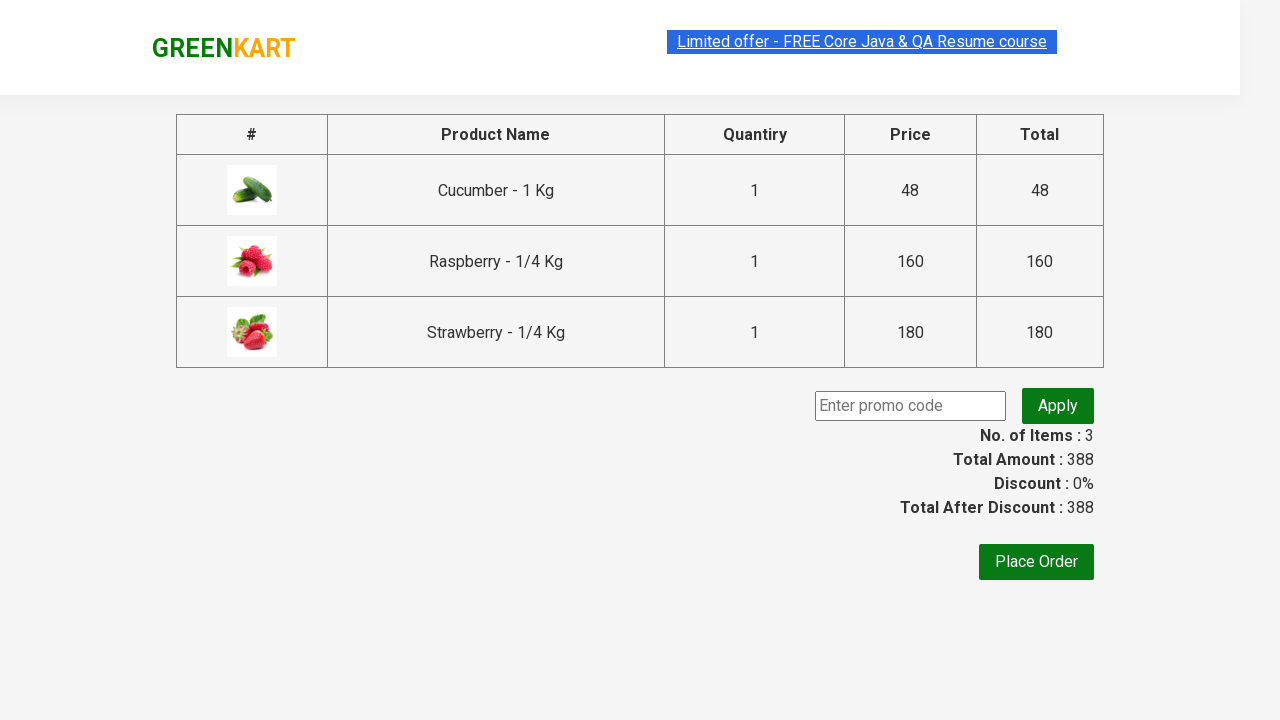

Retrieved displayed total amount: 388
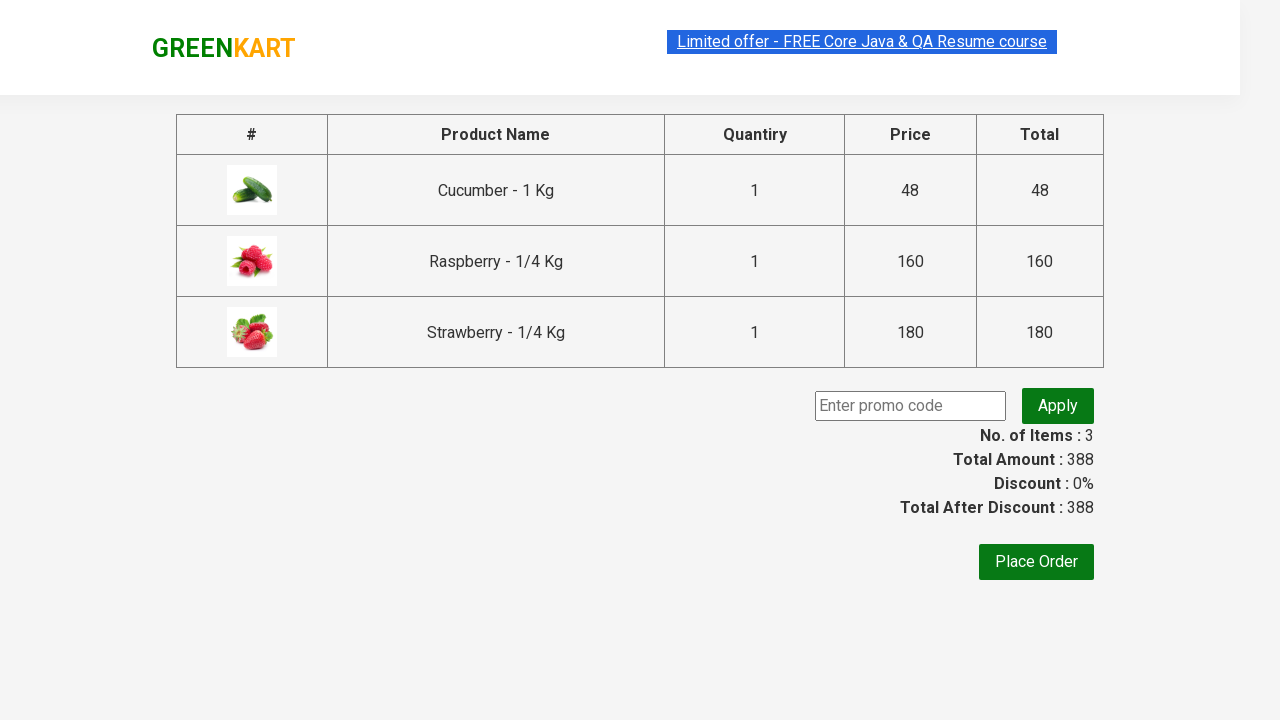

Verified calculated sum (388) matches displayed total (388)
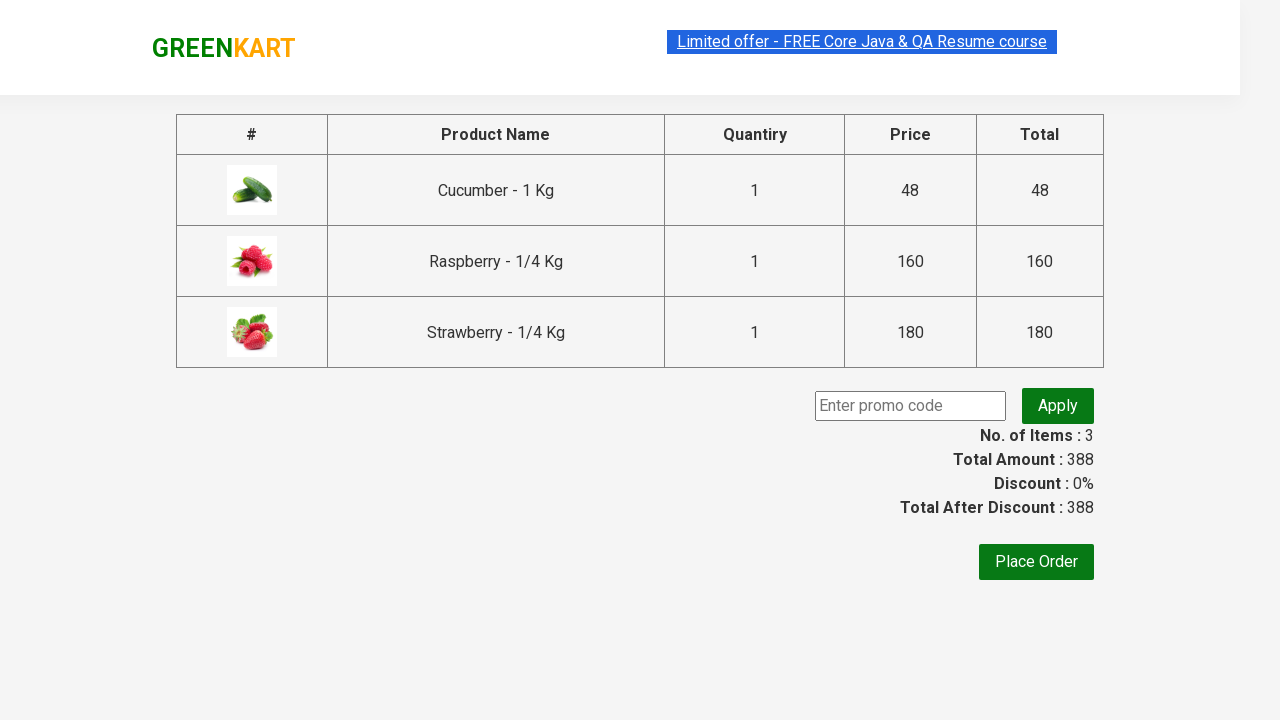

Filled promo code field with 'rahulshettyacademy' on .promoCode
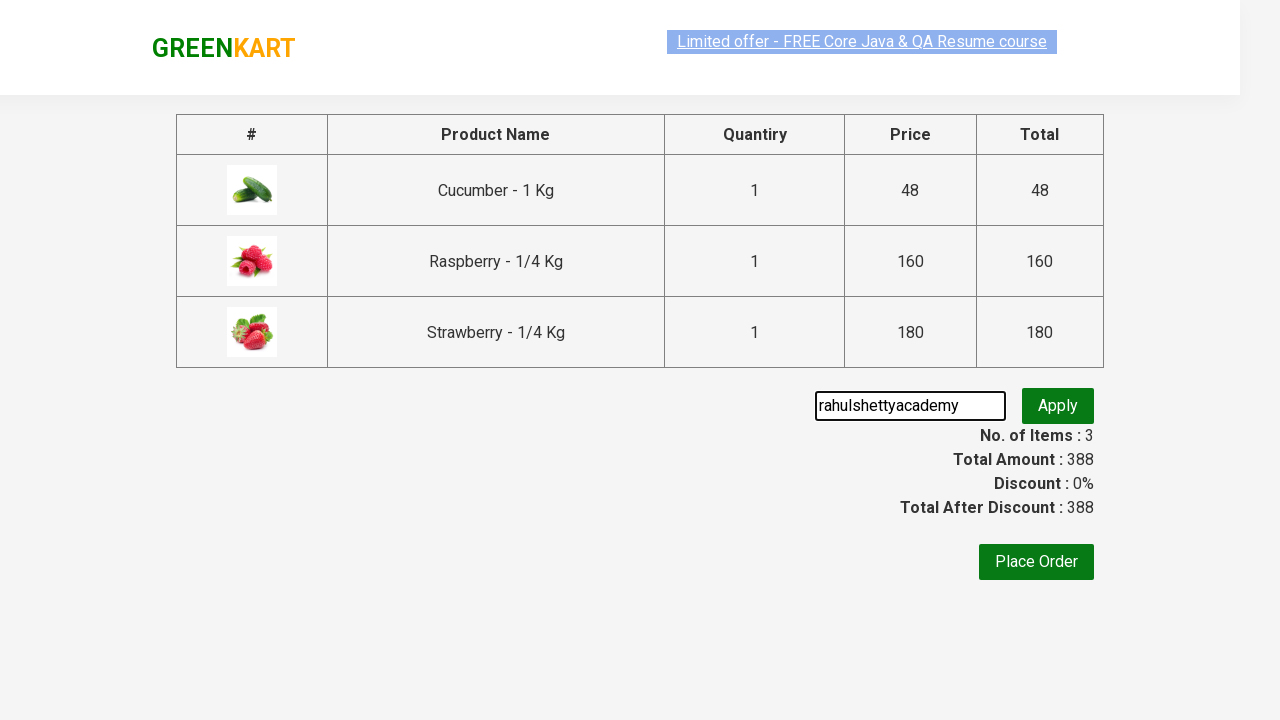

Clicked promo code apply button at (1058, 406) on .promoBtn
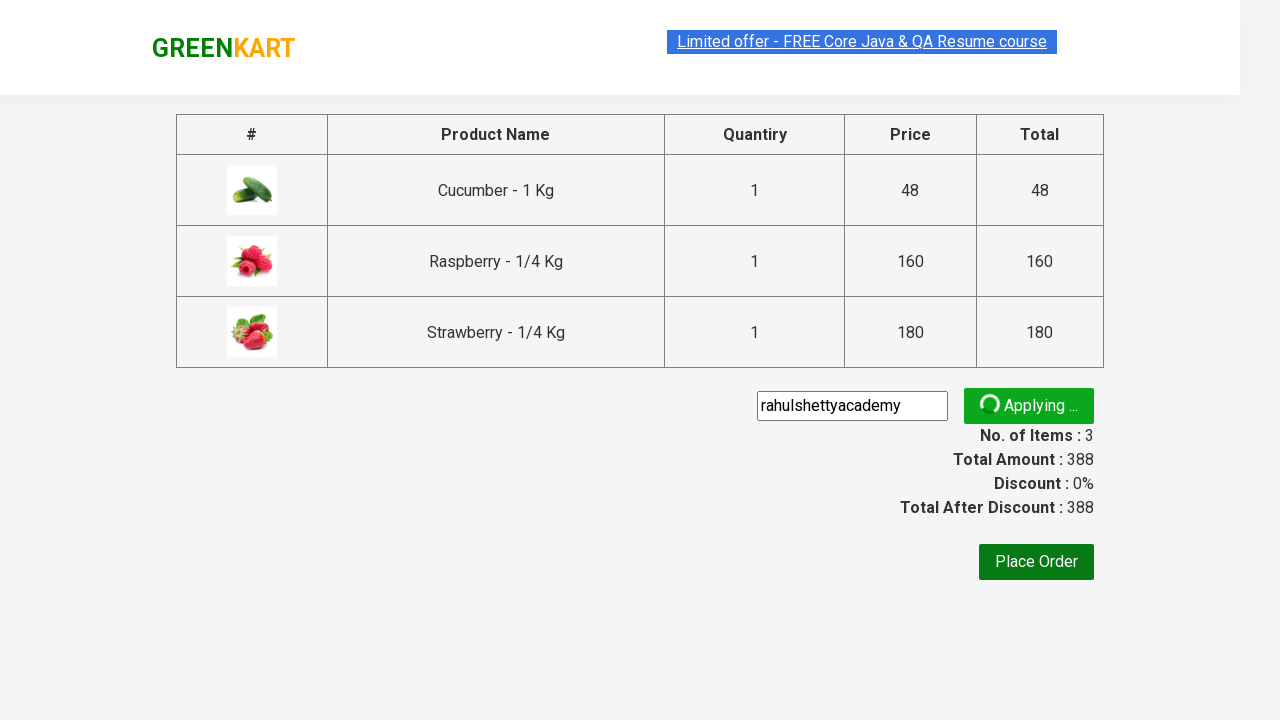

Promo code applied and promo info message displayed
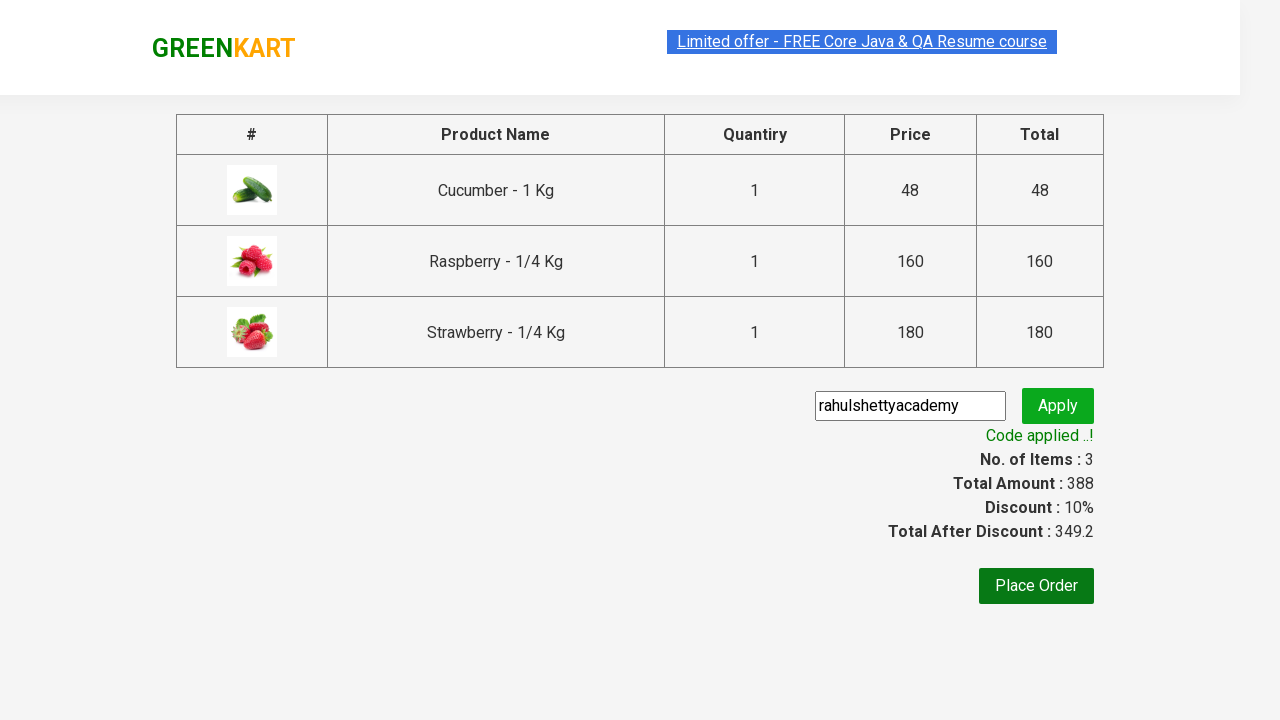

Retrieved promo info message: Code applied ..!
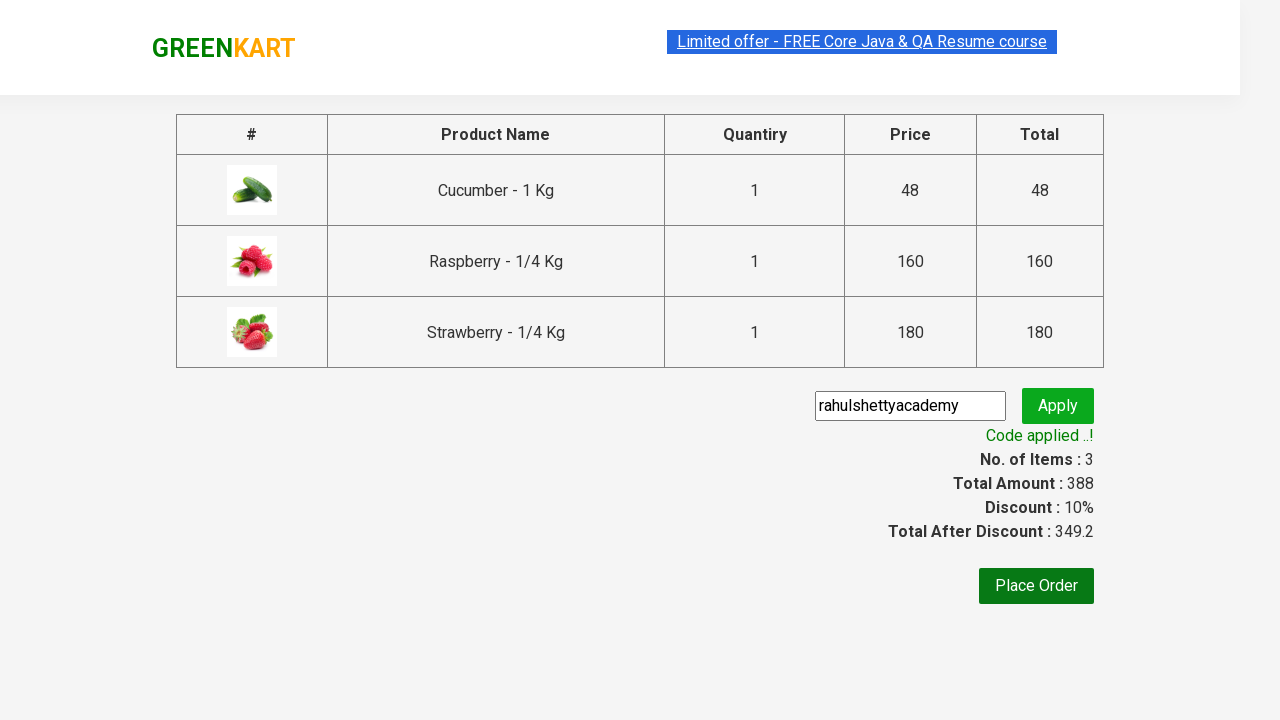

Retrieved discounted total: 349.2
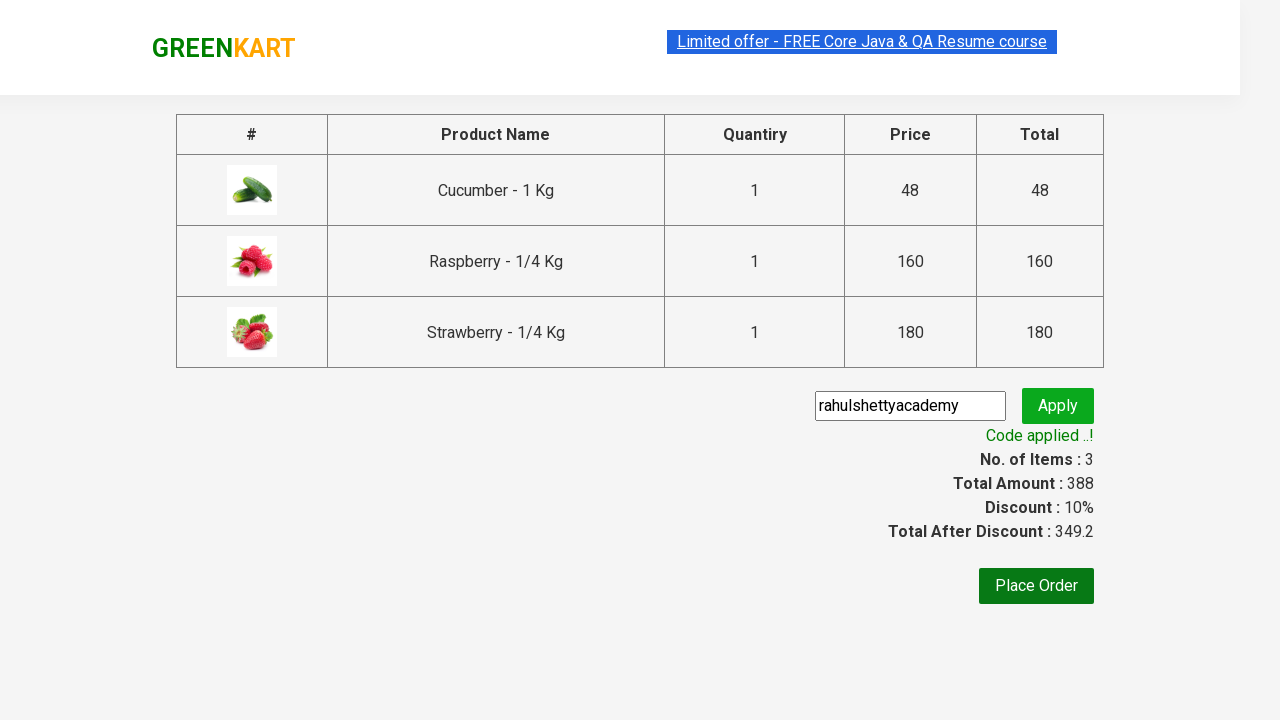

Verified discounted total (349.2) is less than original total (388)
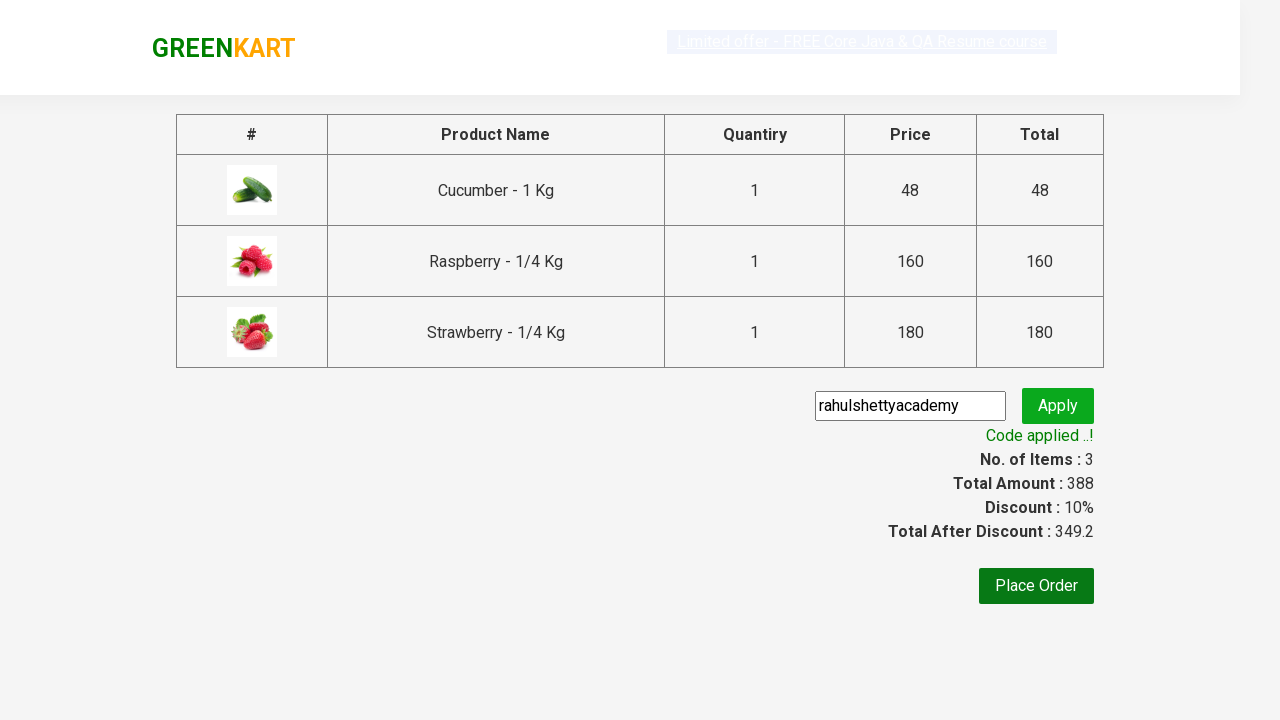

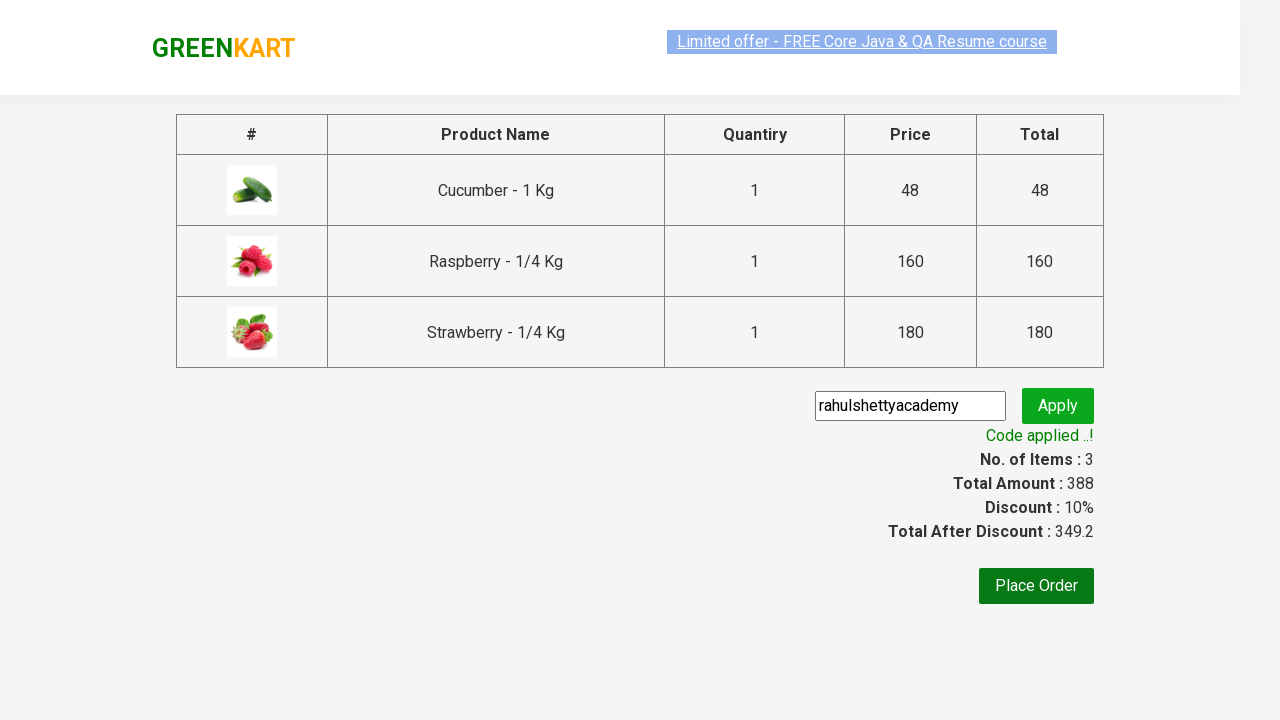